Tests JavaScript alert functionality by clicking the first button and accepting the alert dialog

Starting URL: https://the-internet.herokuapp.com/javascript_alerts

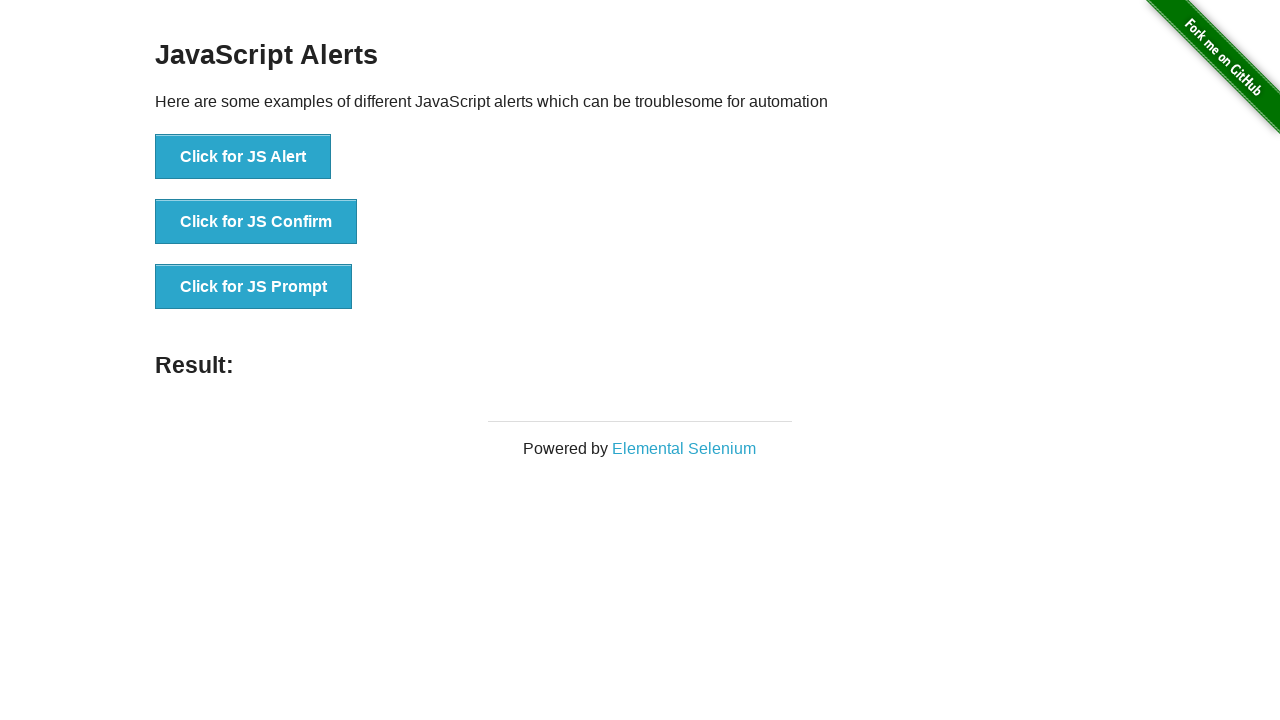

Clicked the first button to trigger JavaScript alert at (243, 157) on button[onclick='jsAlert()']
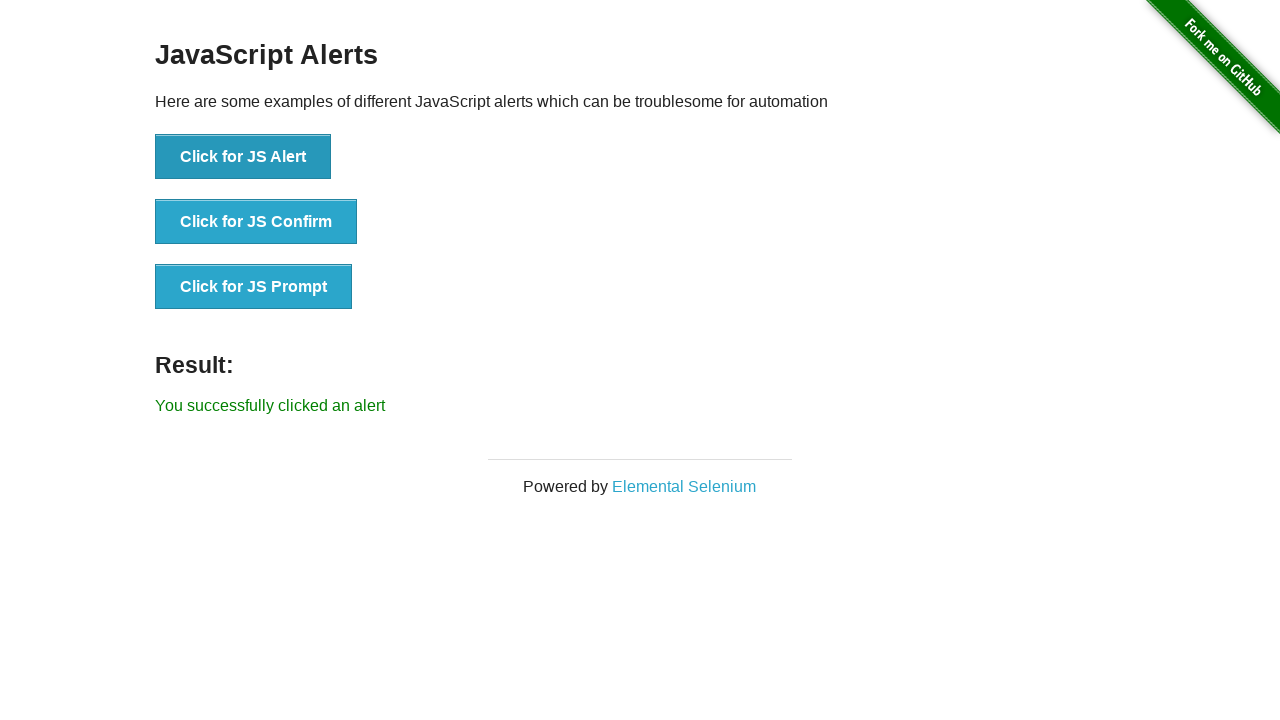

Set up dialog handler to accept the alert
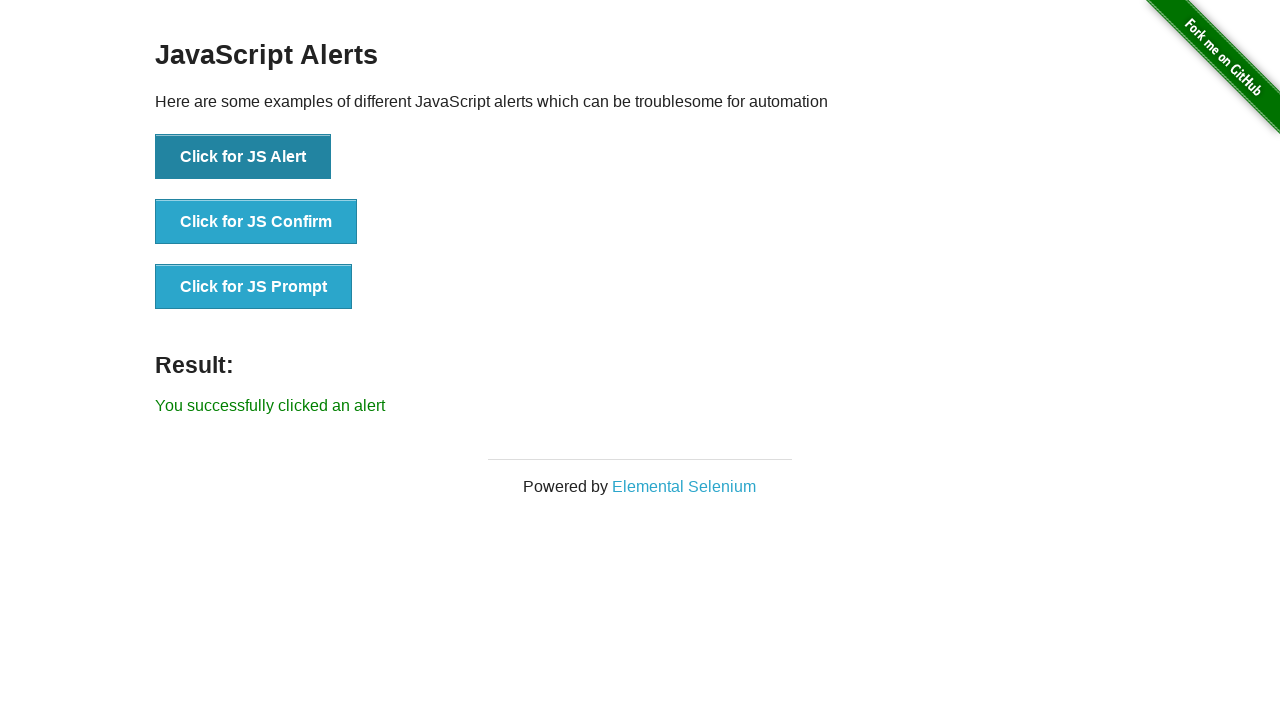

Alert was successfully accepted and result message verified
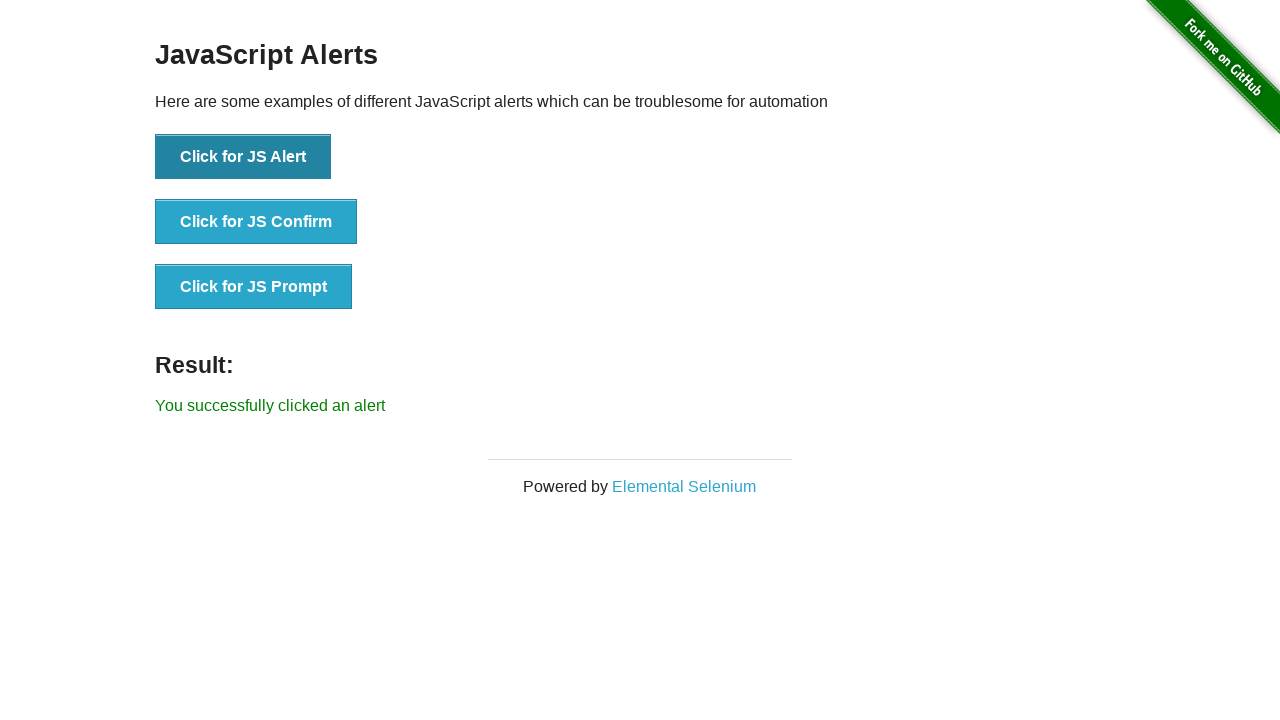

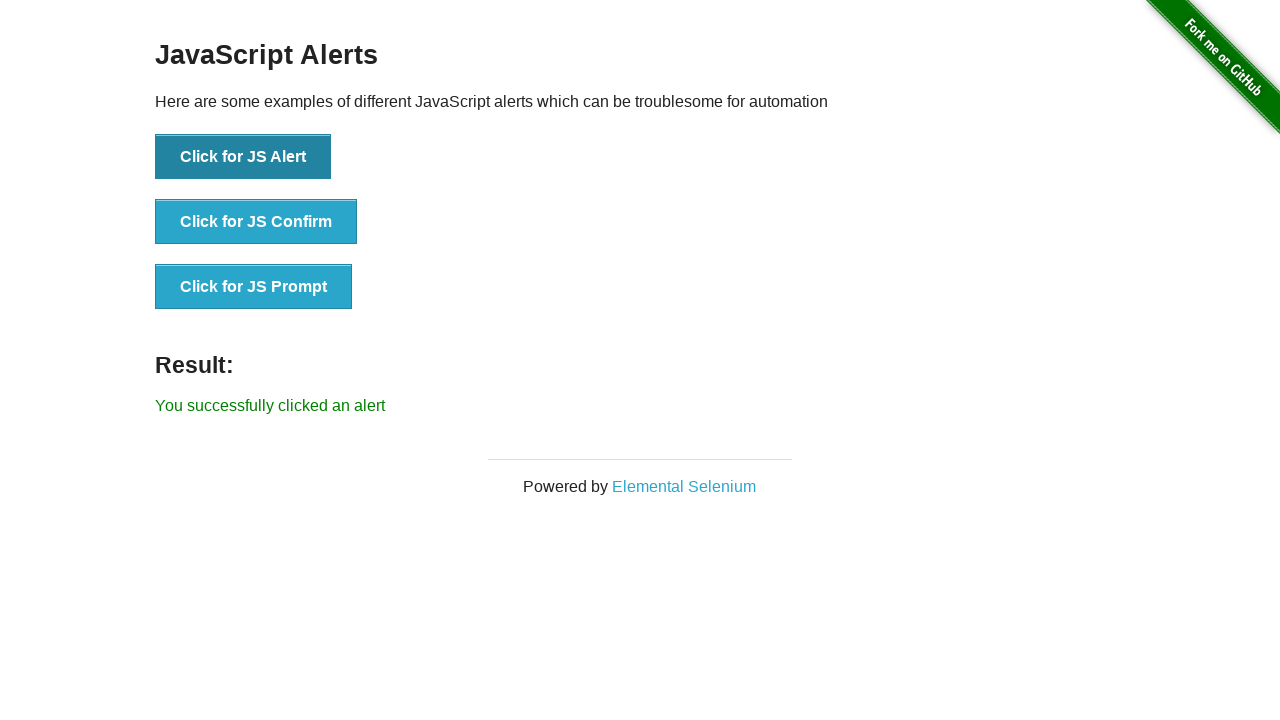